Tests a wait scenario where the script waits for a button to become clickable, clicks it, and verifies that a success message is displayed.

Starting URL: http://suninjuly.github.io/wait2.html

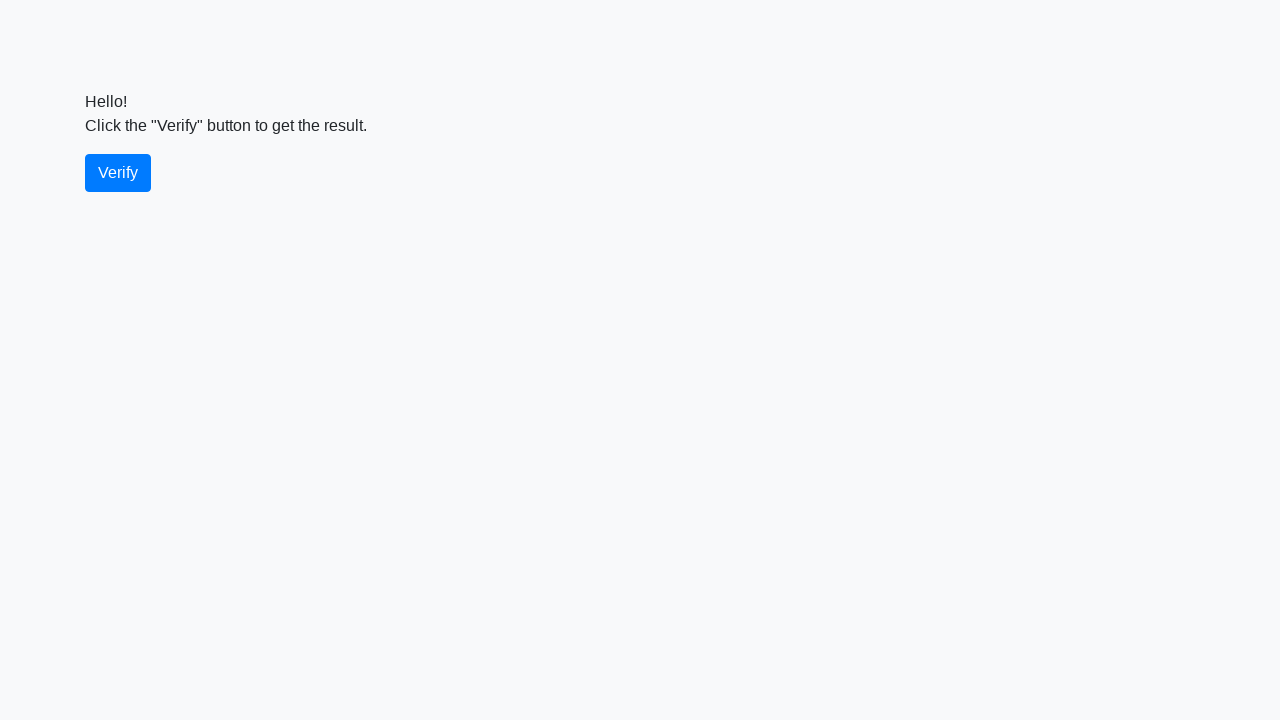

Waited for verify button to become visible
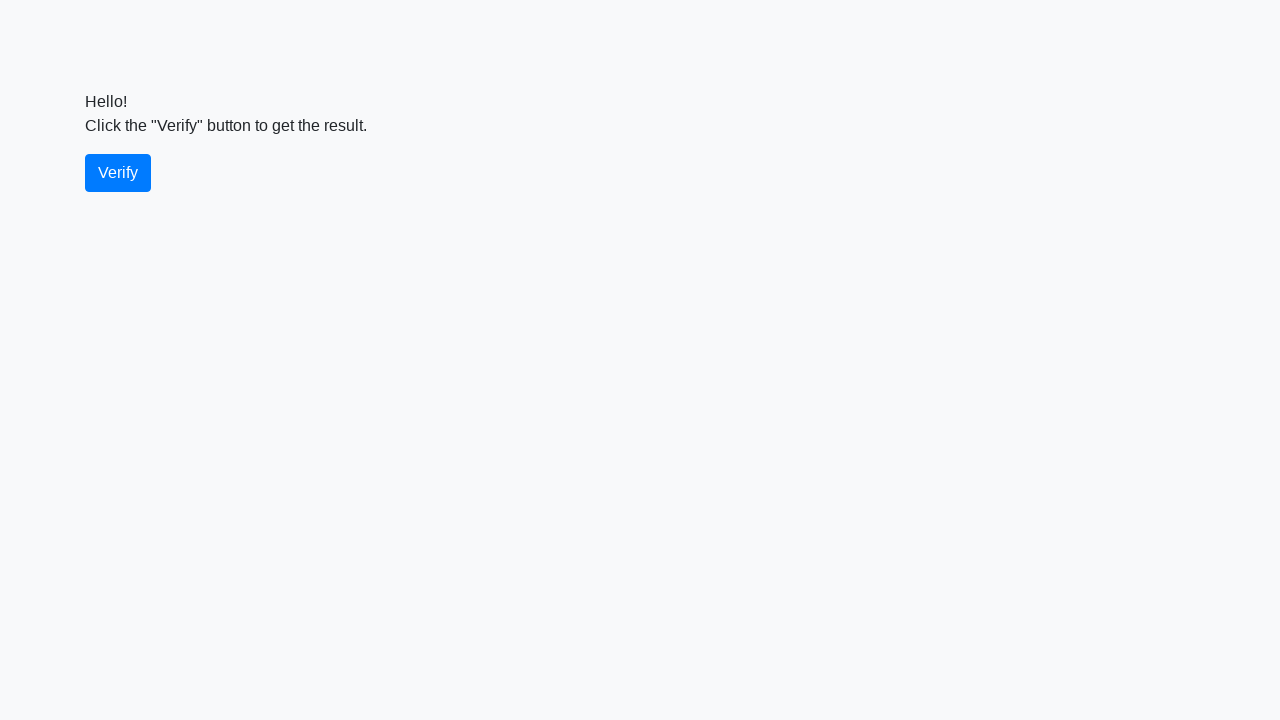

Clicked the verify button at (118, 173) on #verify
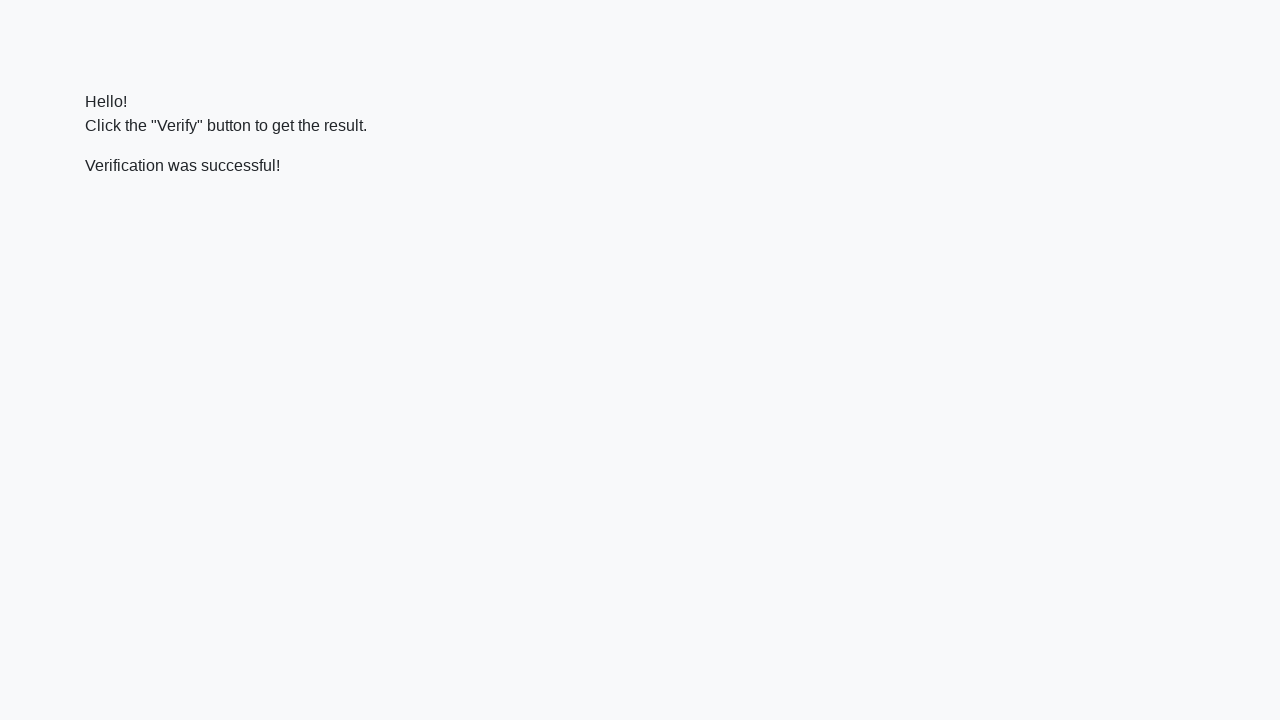

Waited for success message to become visible
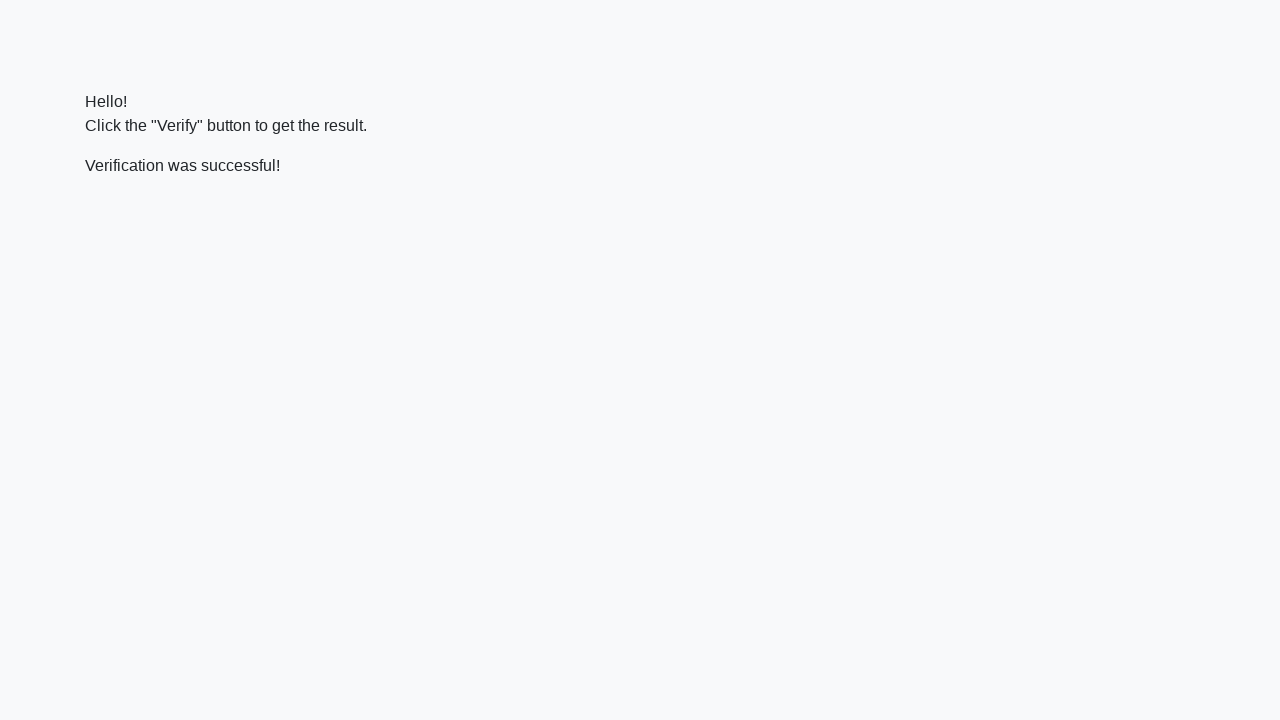

Verified that success message contains 'successful'
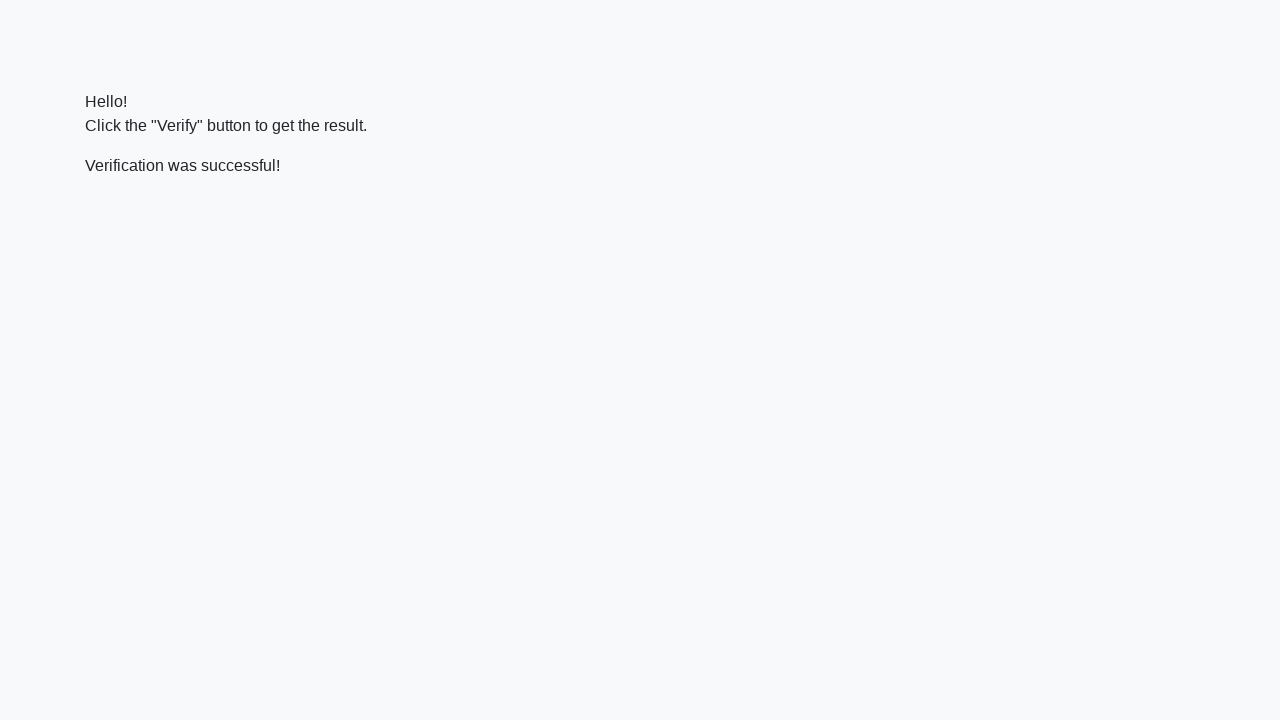

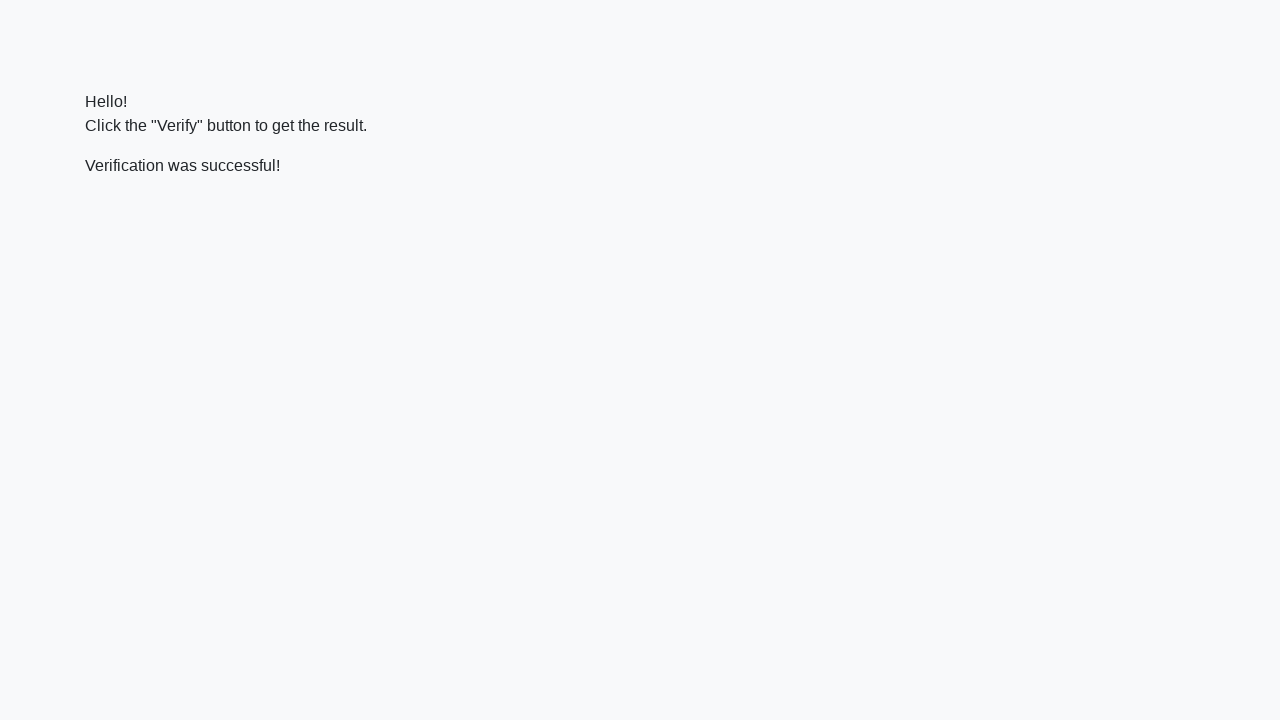